Tests that Clear completed button is hidden when no items are completed

Starting URL: https://demo.playwright.dev/todomvc

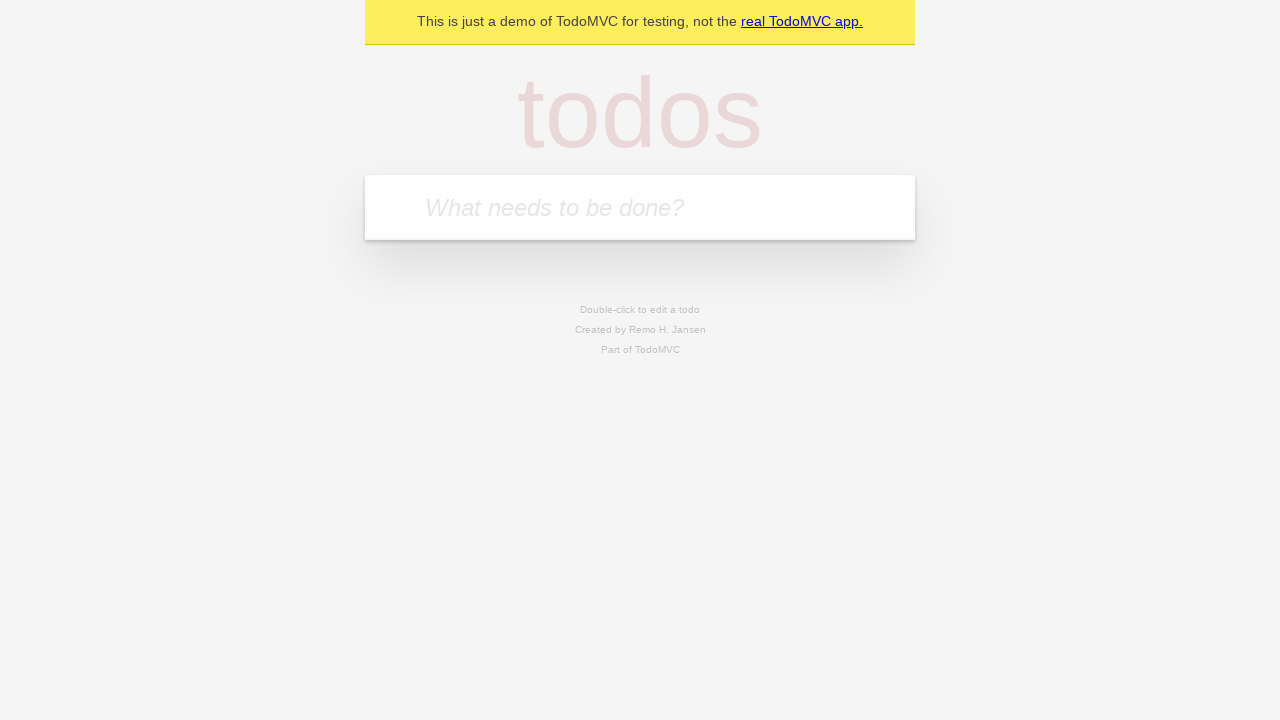

Filled todo input with 'buy some cheese' on internal:attr=[placeholder="What needs to be done?"i]
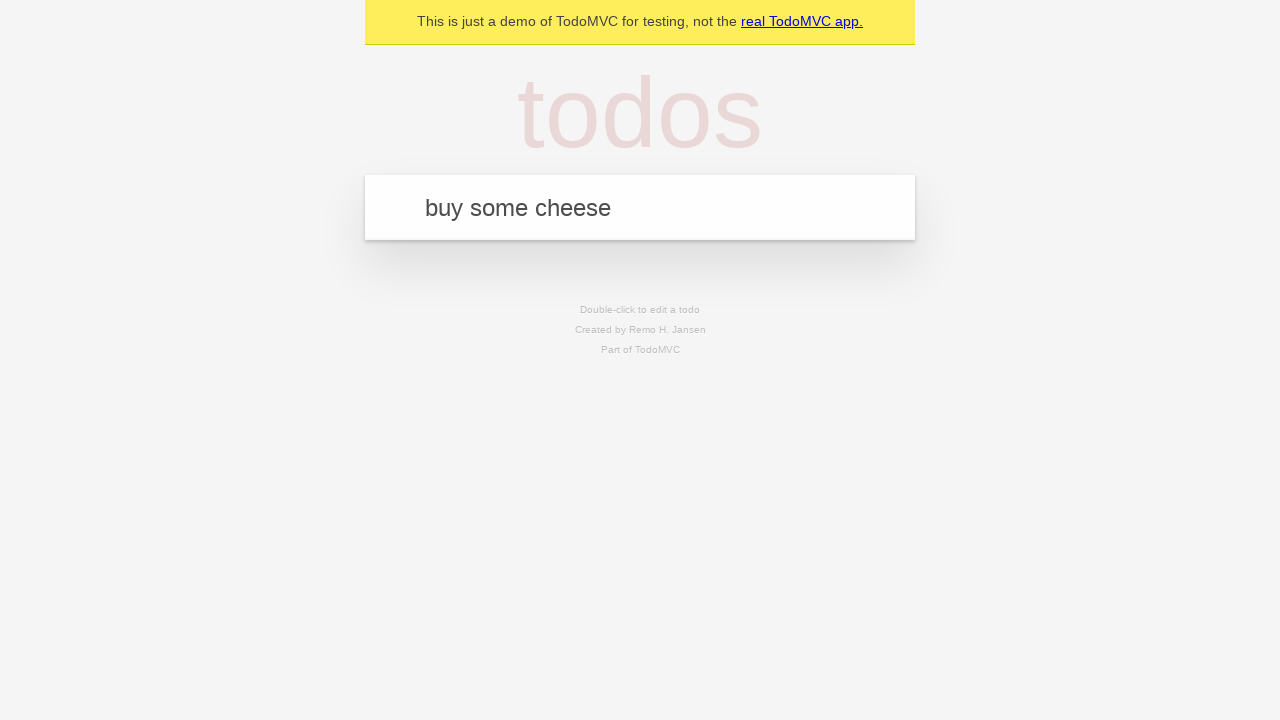

Pressed Enter to add first todo on internal:attr=[placeholder="What needs to be done?"i]
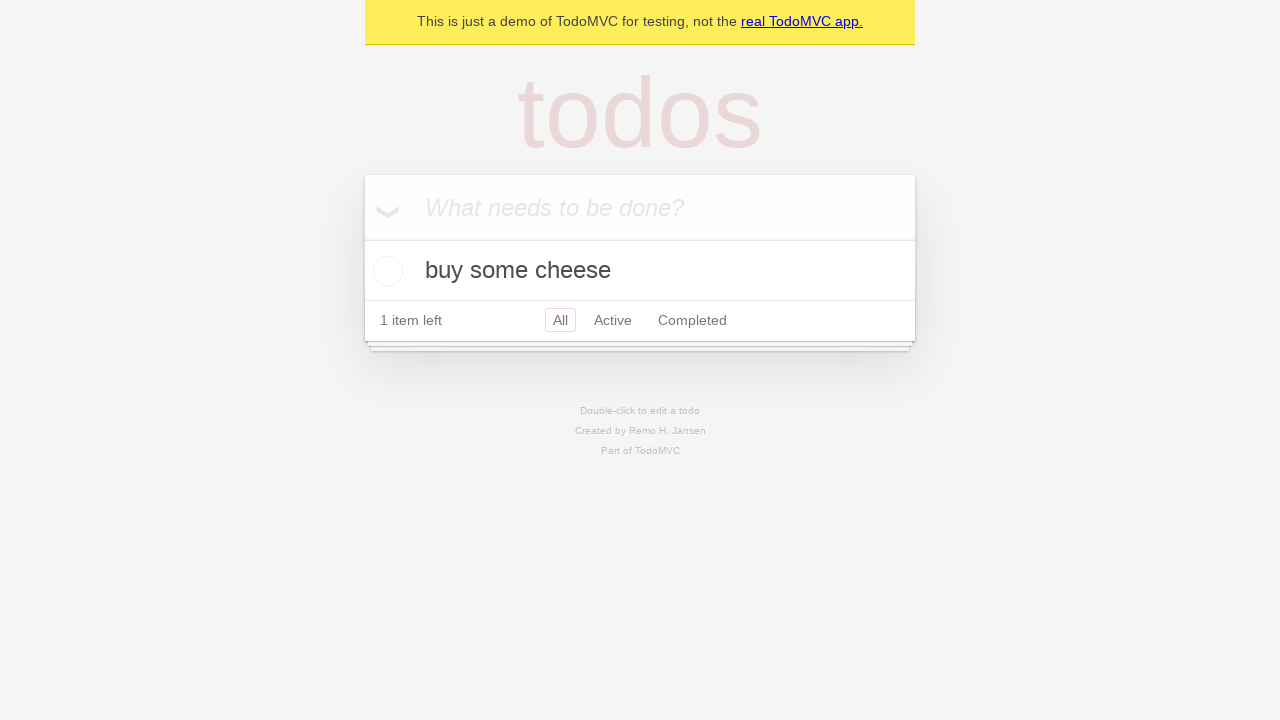

Filled todo input with 'feed the cat' on internal:attr=[placeholder="What needs to be done?"i]
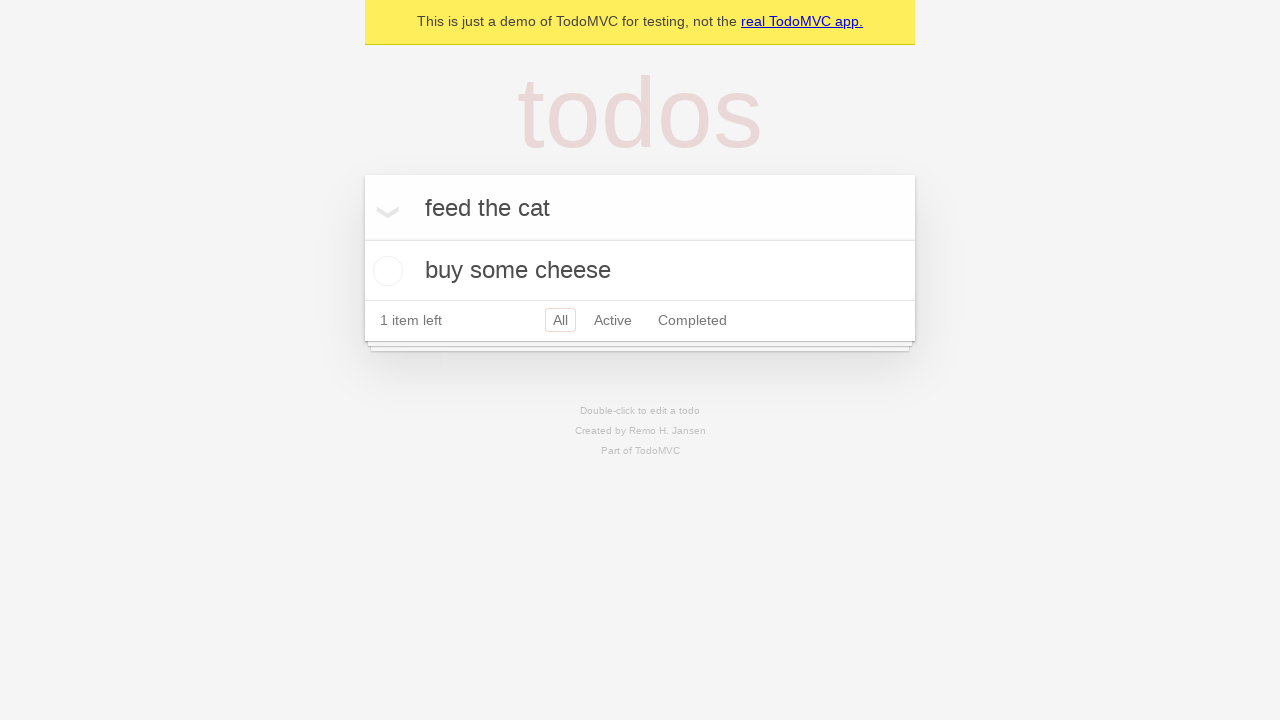

Pressed Enter to add second todo on internal:attr=[placeholder="What needs to be done?"i]
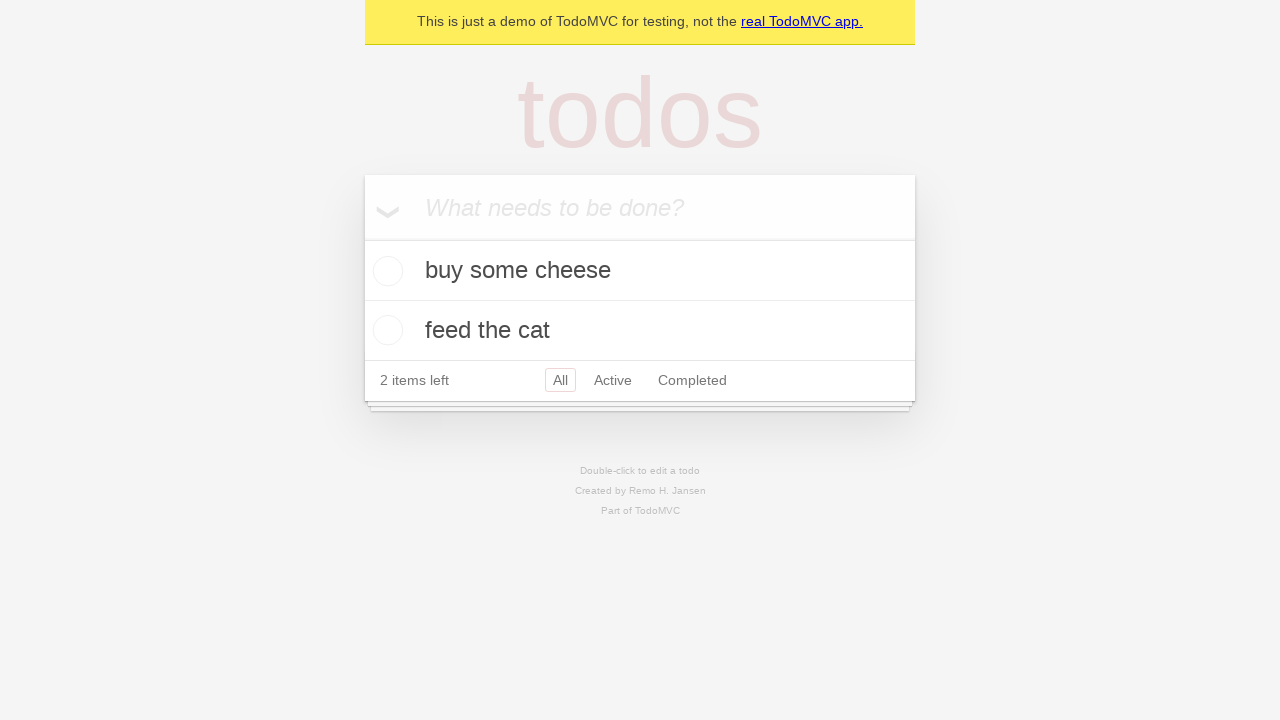

Filled todo input with 'book a doctors appointment' on internal:attr=[placeholder="What needs to be done?"i]
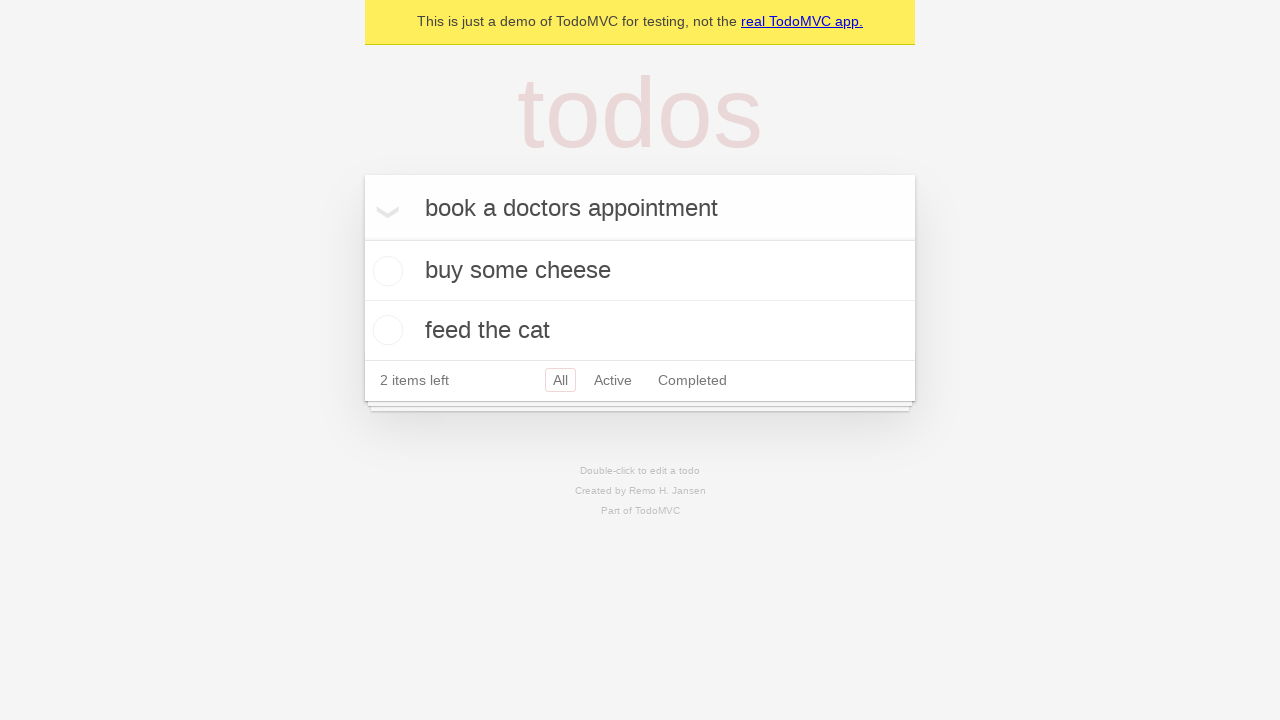

Pressed Enter to add third todo on internal:attr=[placeholder="What needs to be done?"i]
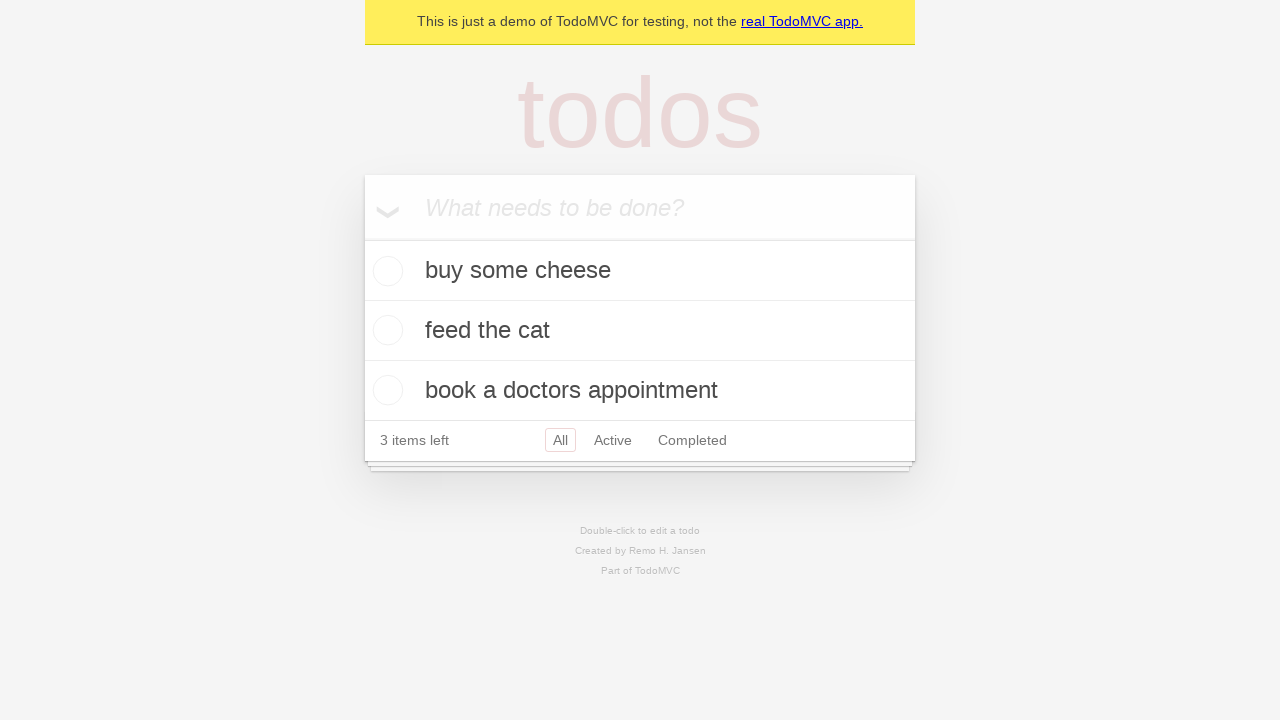

Checked the first todo item at (385, 271) on .todo-list li .toggle >> nth=0
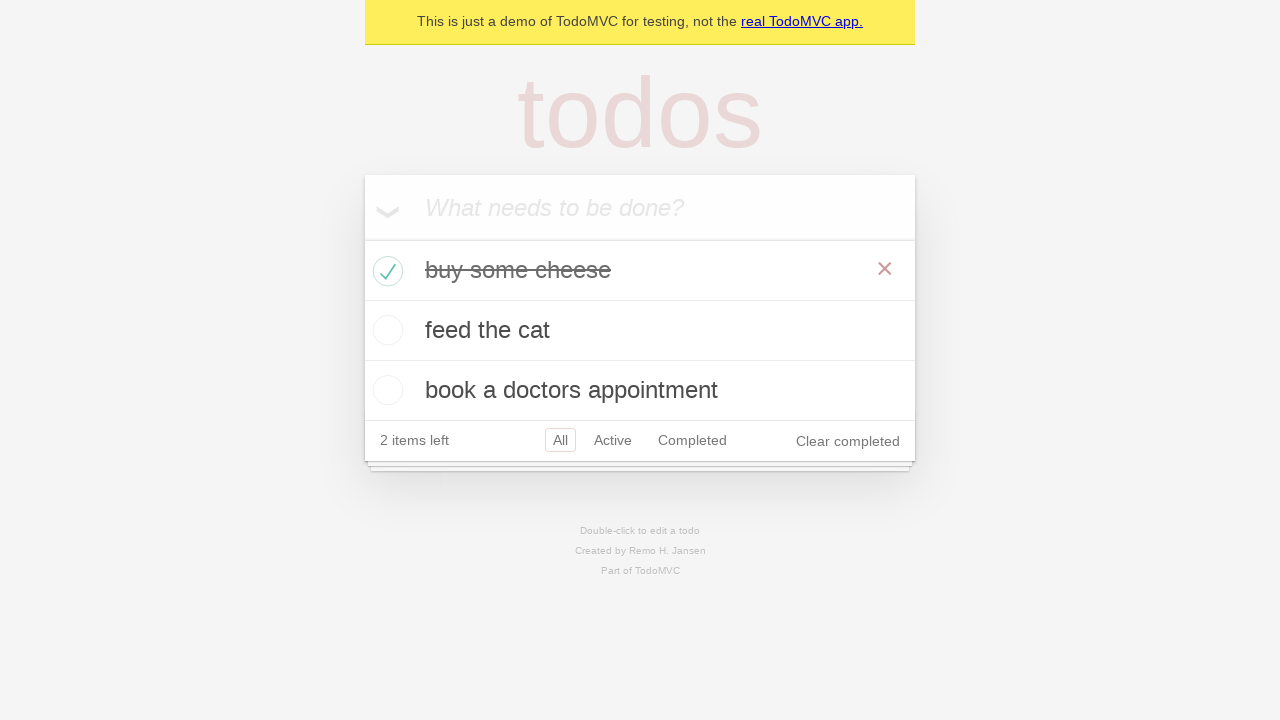

Clicked Clear completed button at (848, 441) on internal:role=button[name="Clear completed"i]
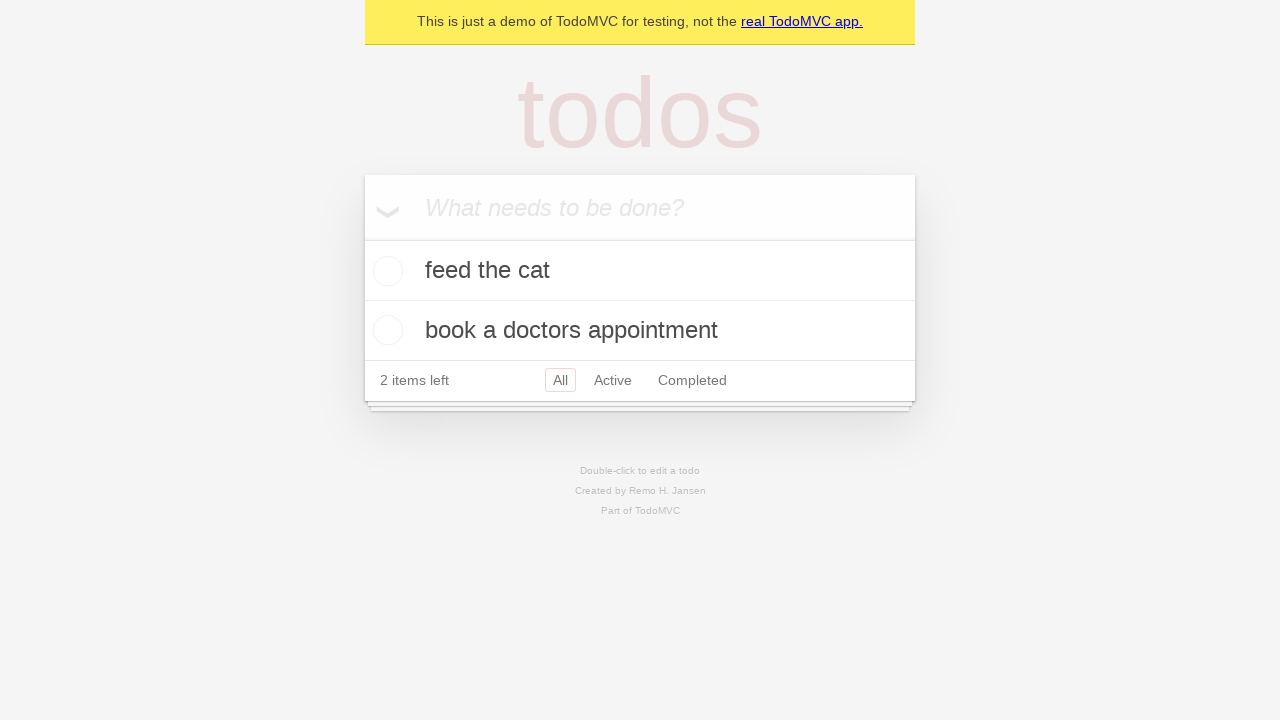

Clear completed button is now hidden when no items are completed
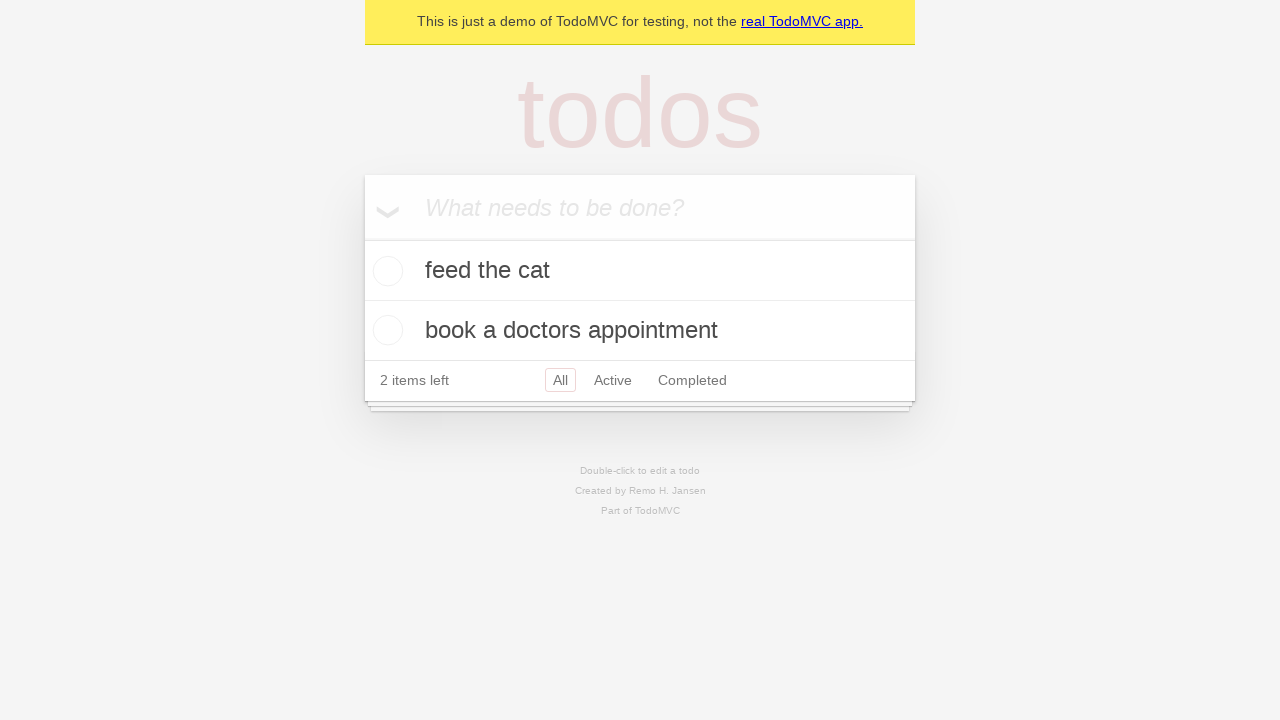

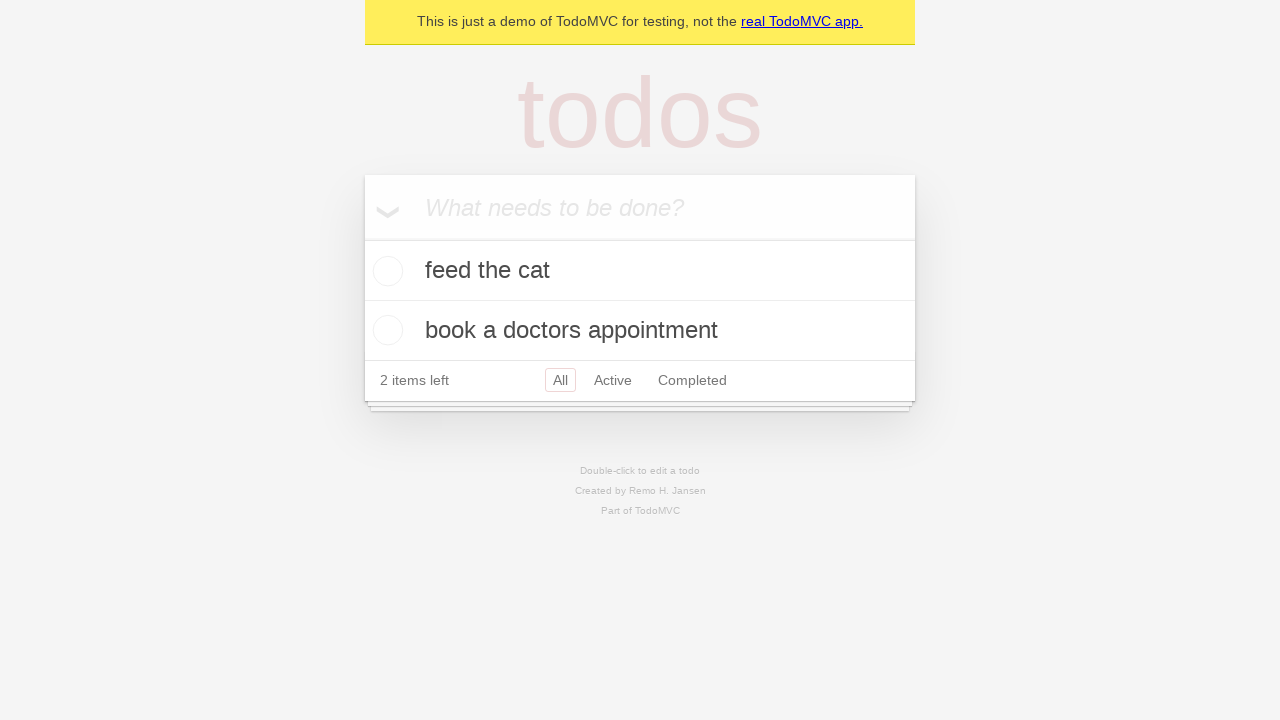